Tests handling of new window/page by clicking a button that opens a new page, then filling out a form in the new page

Starting URL: https://vinothqaacademy.com/multiple-windows/

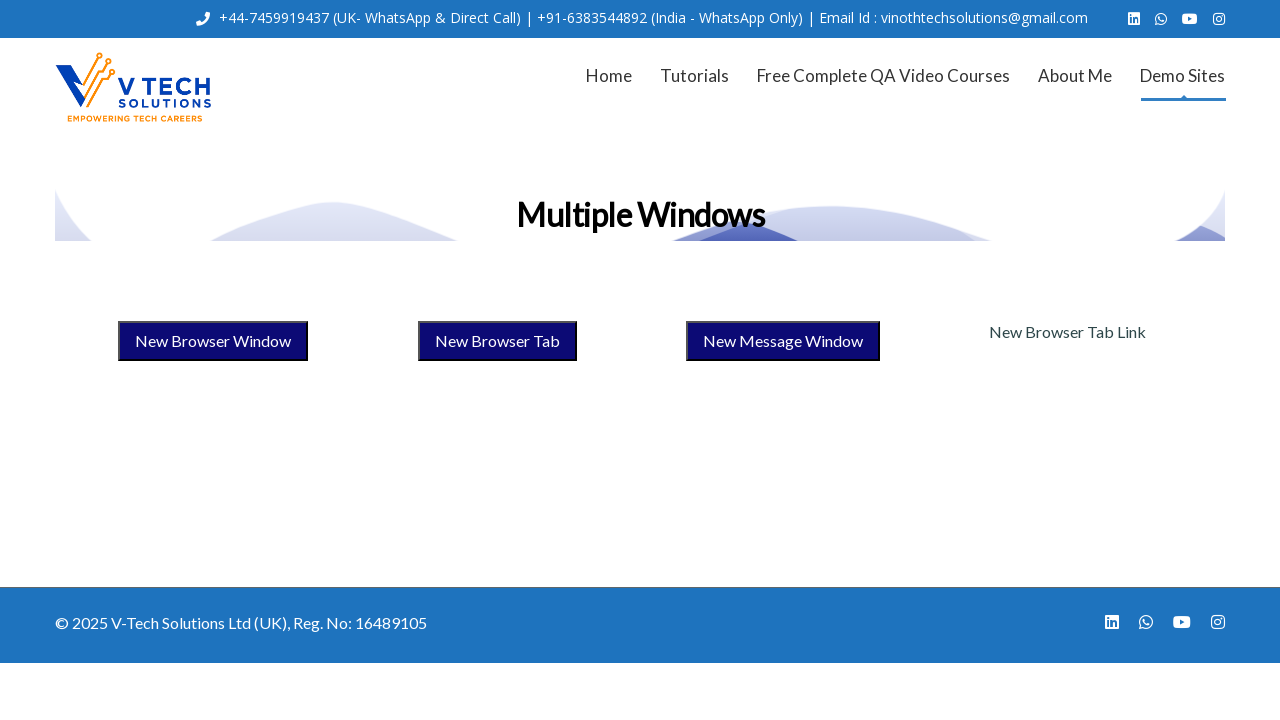

Clicked button to open new page at (212, 341) on #button1
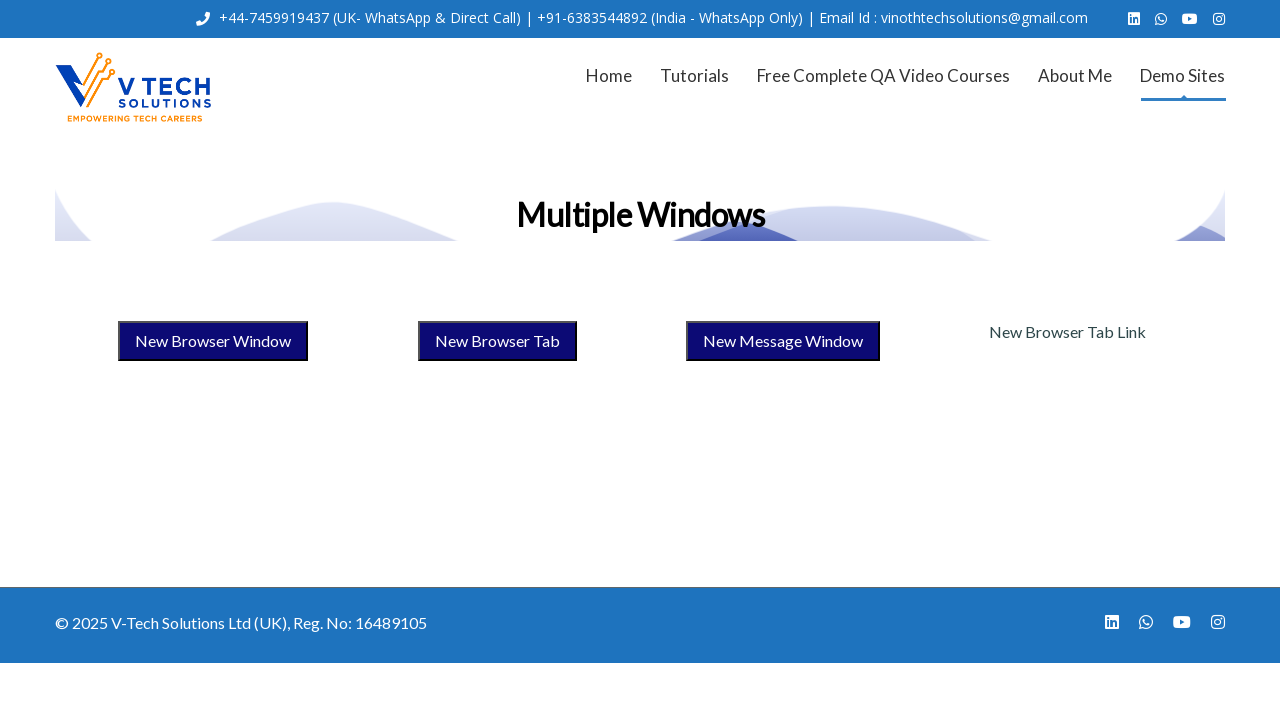

New page opened and captured
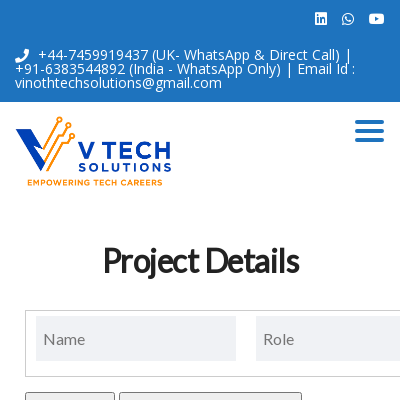

Filled Name field with 'Jayesh' on internal:attr=[placeholder="Name"i]
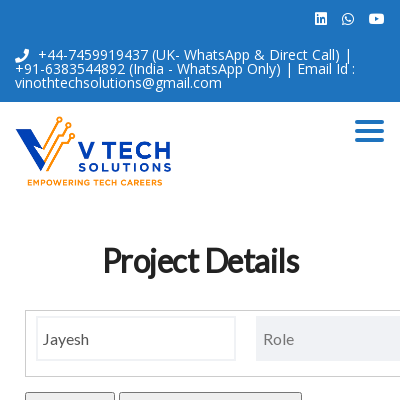

Filled Role field with 'QA' on internal:attr=[placeholder="Role"i]
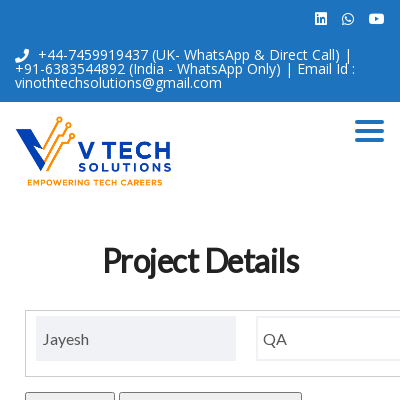

Filled Email Address field with 'Jayesh@test.com' on internal:attr=[placeholder="Email Address"i]
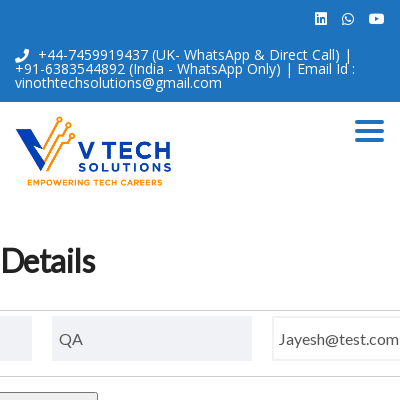

Filled Location field with 'Pune' on internal:attr=[placeholder="Location"i]
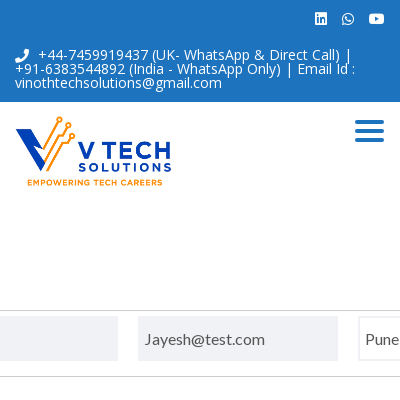

Filled Department field with 'ITQE' on internal:attr=[placeholder="Department"i]
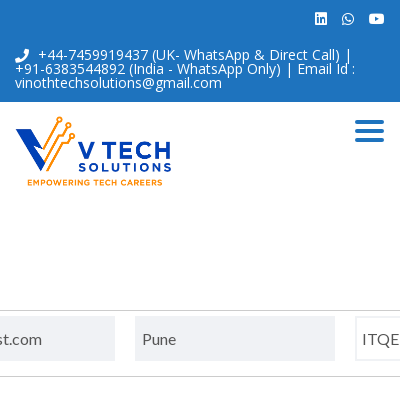

Clicked 'Add Row' button to submit form at (70, 382) on internal:role=button[name="Add Row"i]
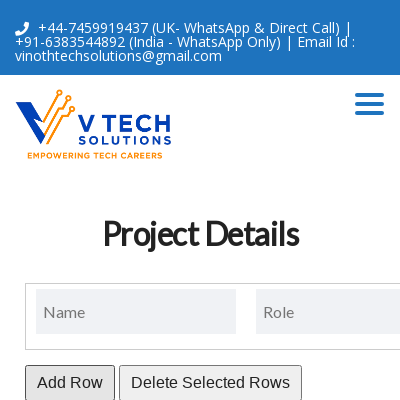

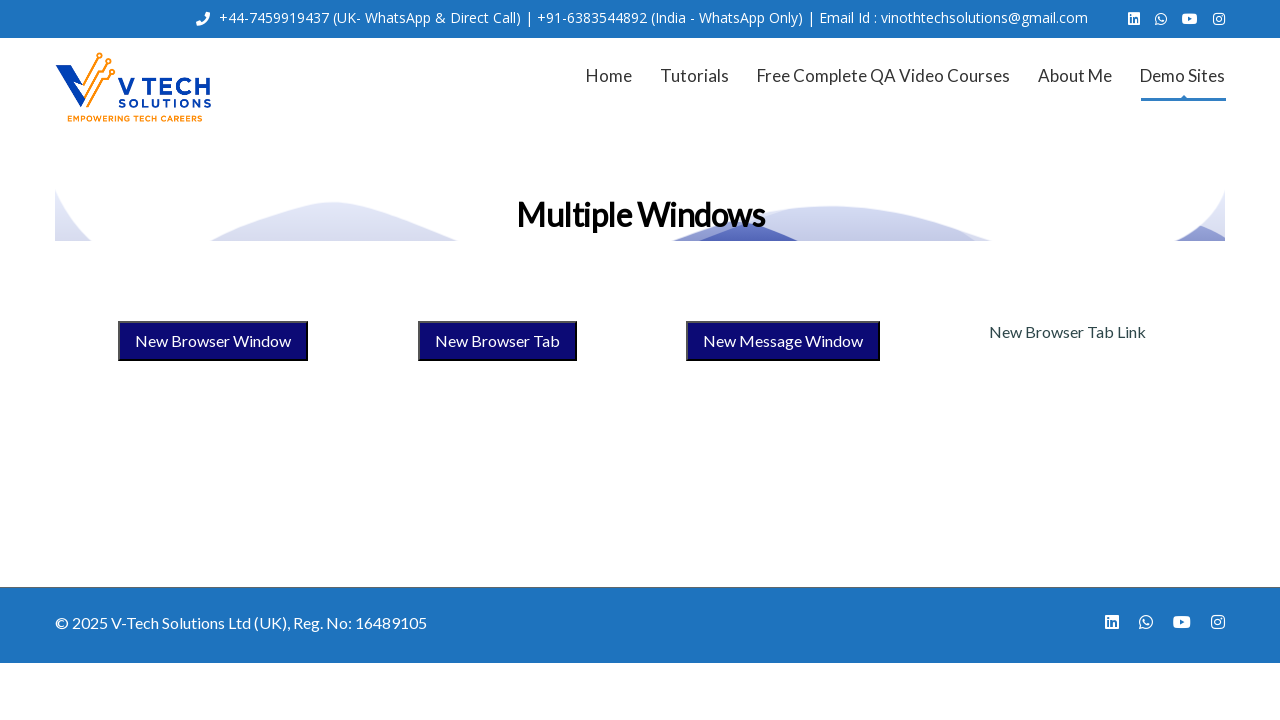